Tests multiple option selection in a multi-select dropdown, including selecting and deselecting options

Starting URL: https://selenium.dev/selenium/web/formPage.html

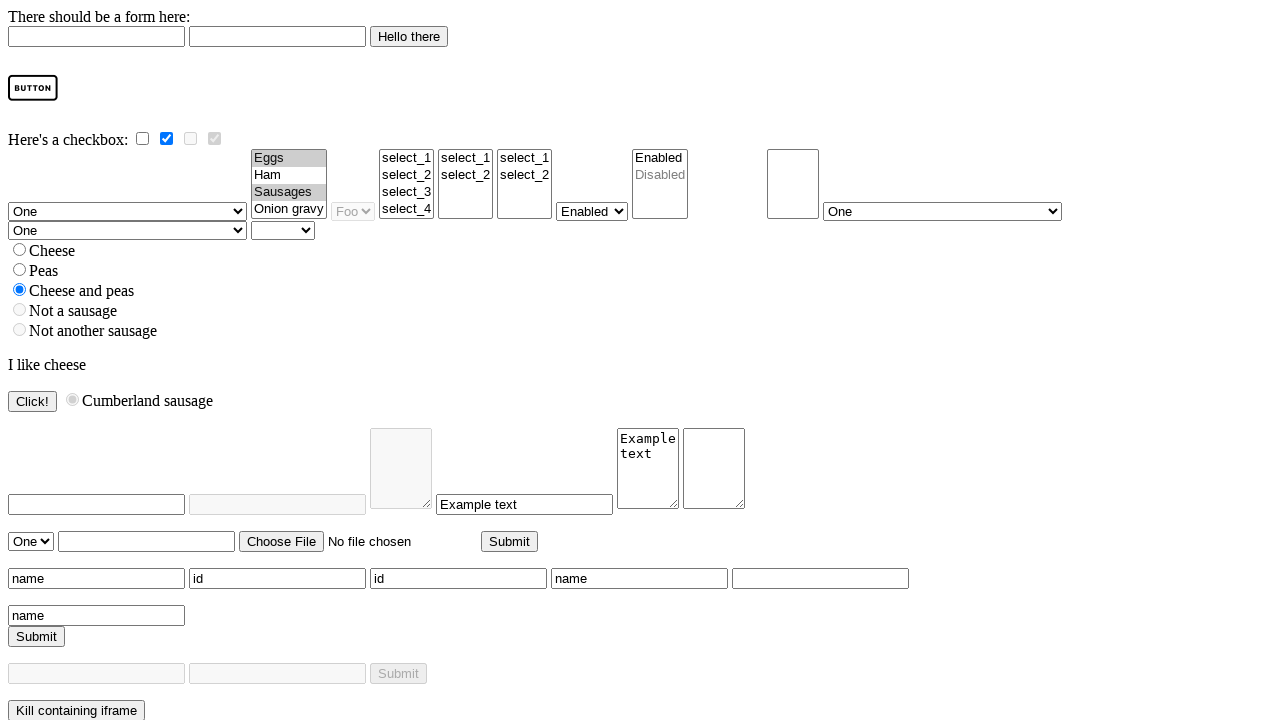

Navigated to form page
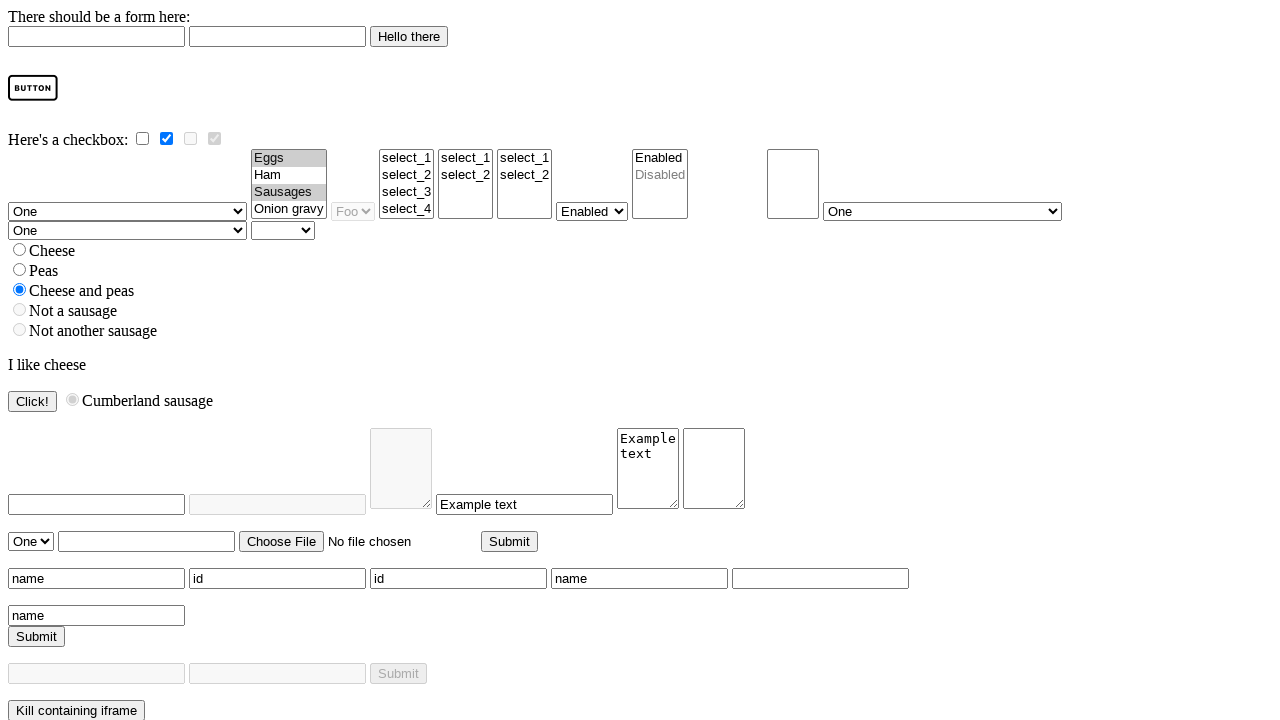

Located multi-select dropdown element
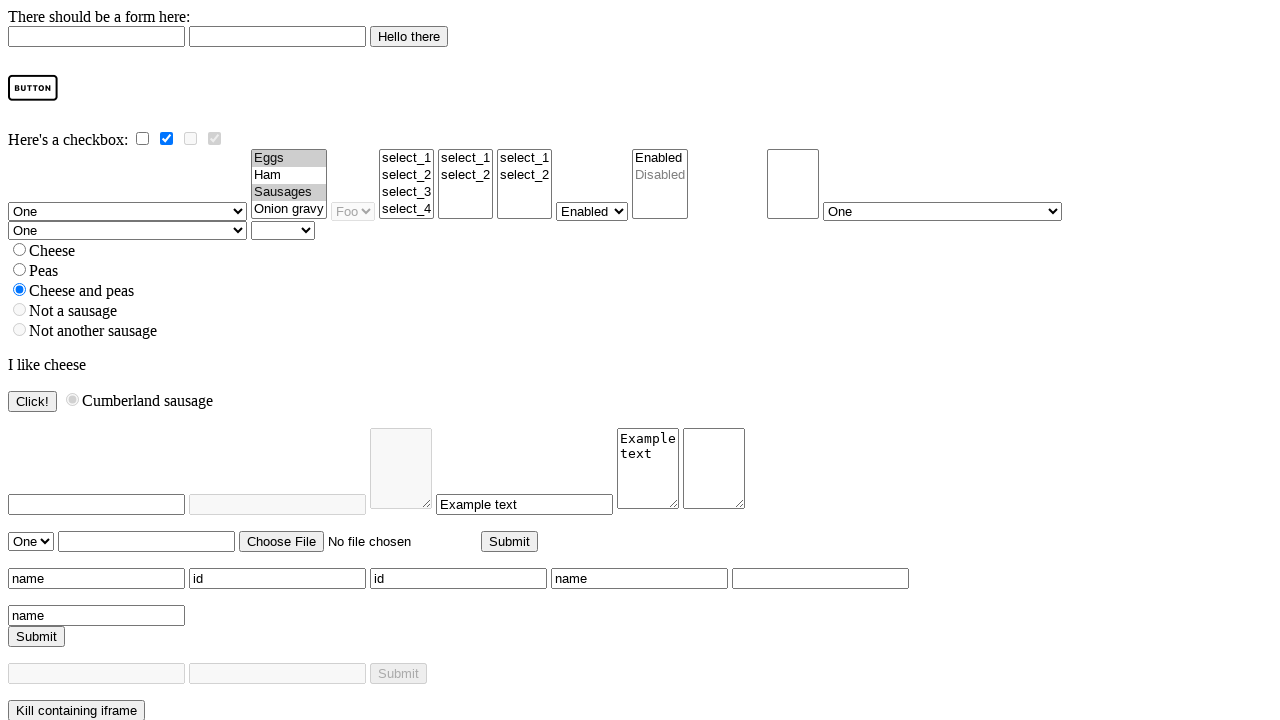

Selected multiple options: 'ham' and 'onion gravy' on select[name="multi"]
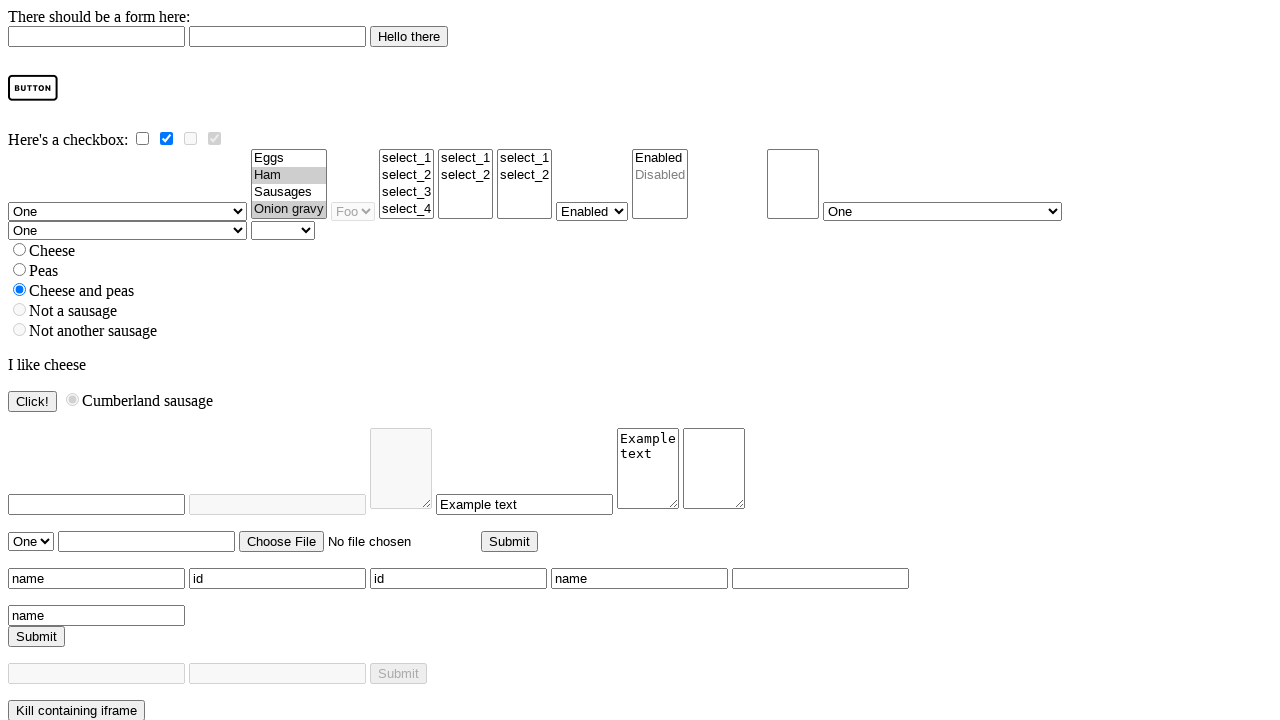

Deselected all options by clearing selection on select[name="multi"]
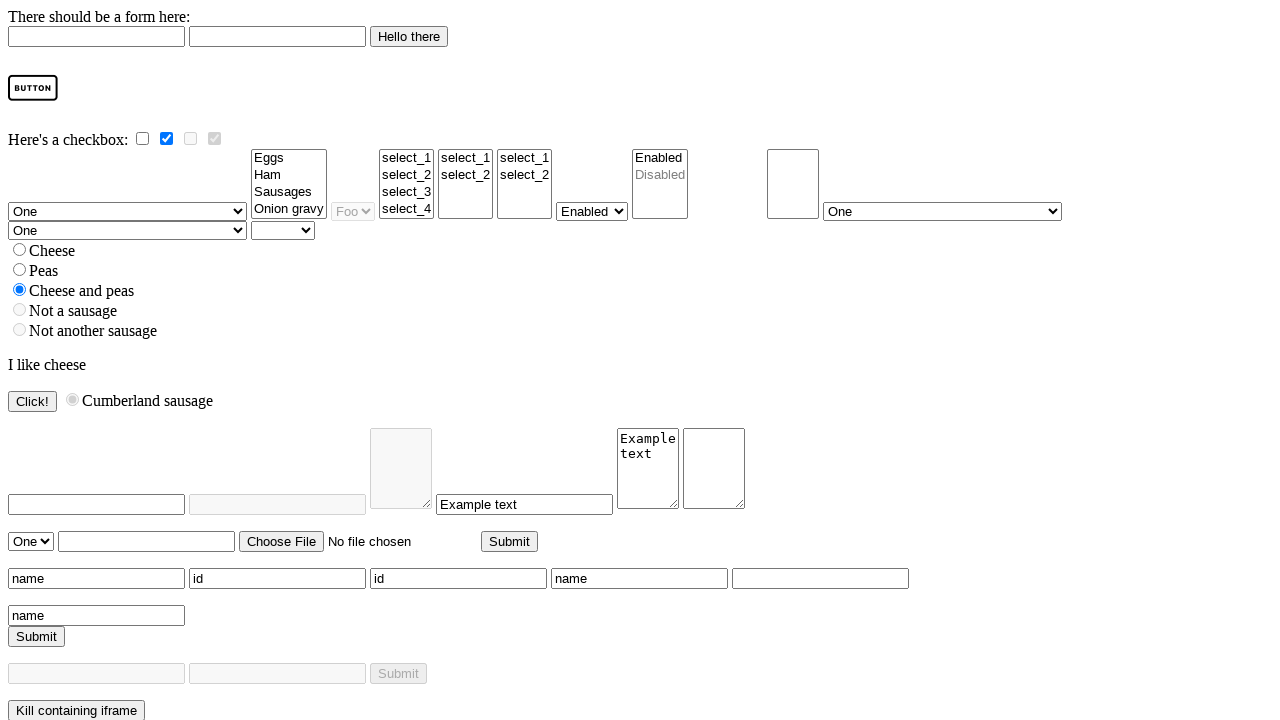

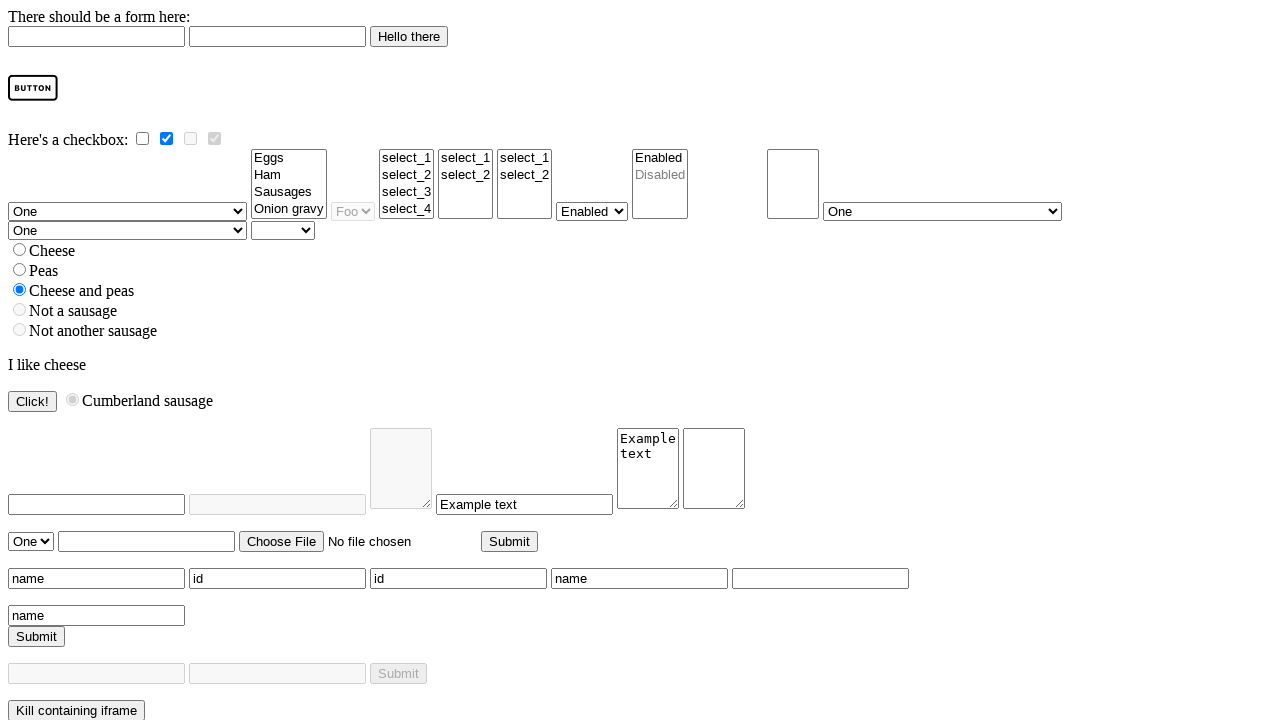